Tests the text box form with an invalid email format to verify that the email field shows an error state when submitted.

Starting URL: https://demoqa.com/

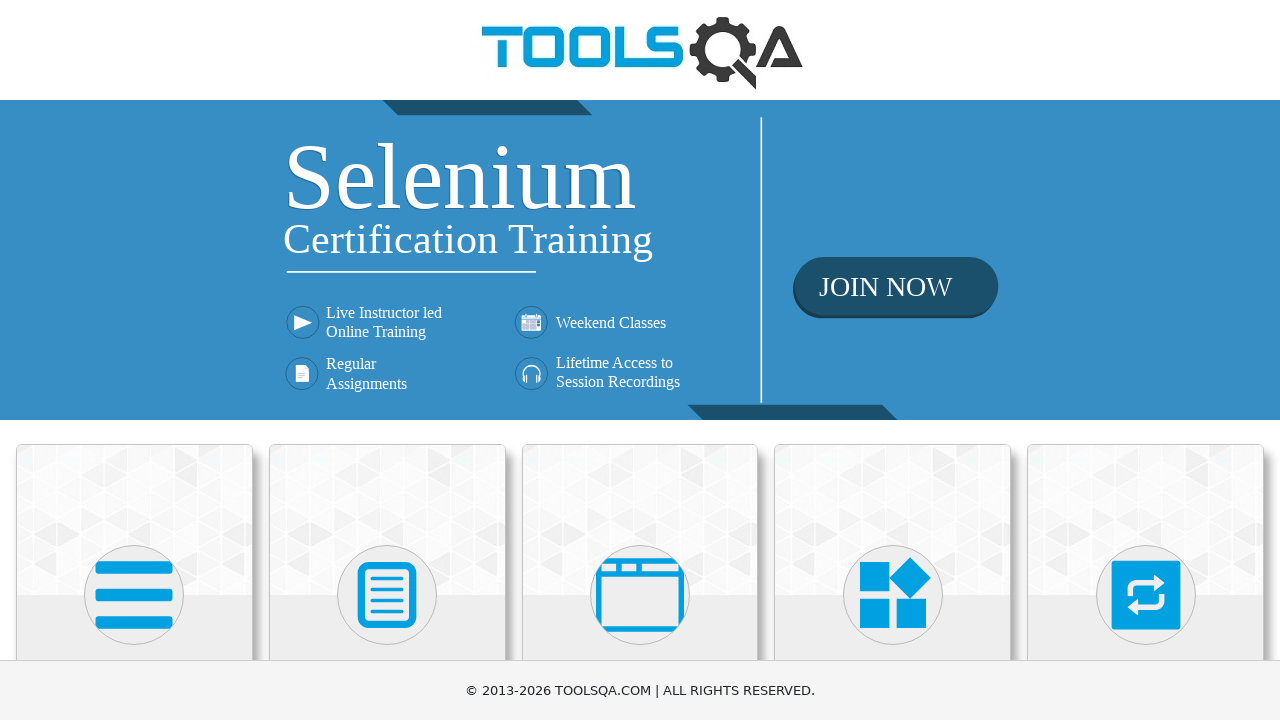

Clicked Elements section from homepage at (134, 360) on text=Elements
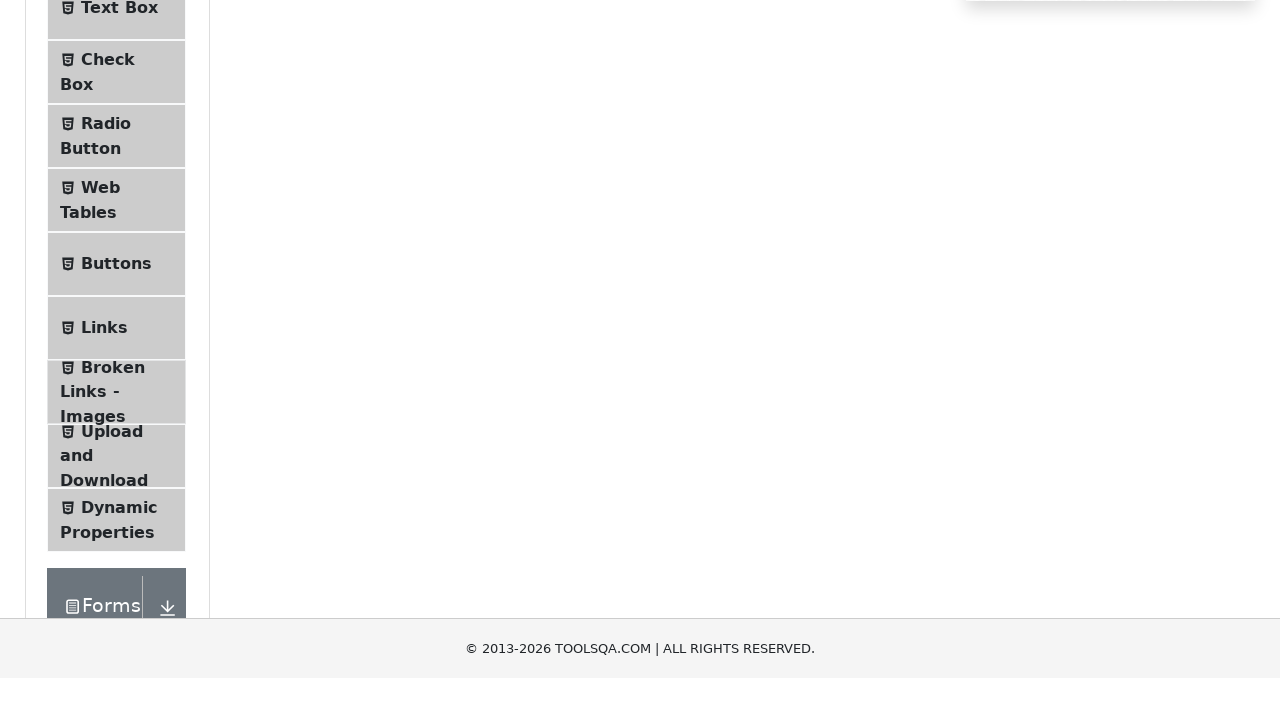

Clicked Text Box submenu at (119, 261) on text=Text Box
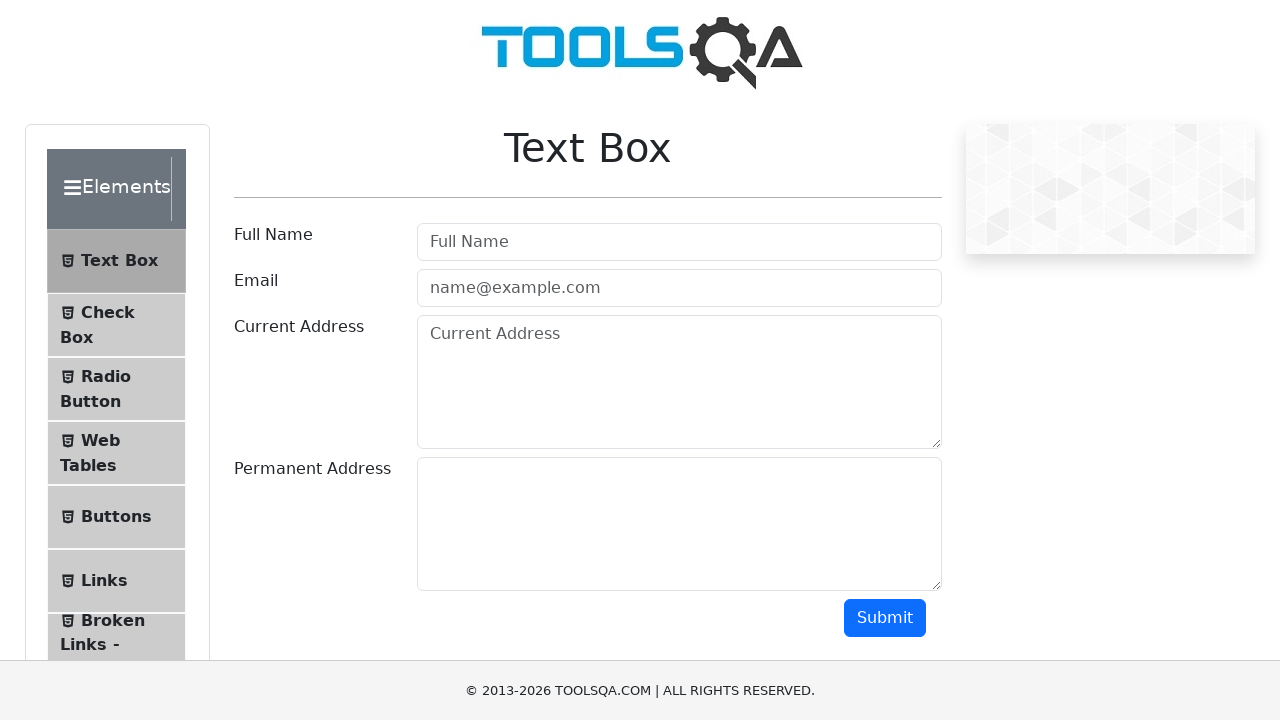

Entered full name 'Popescu Ion' in userName field on #userName
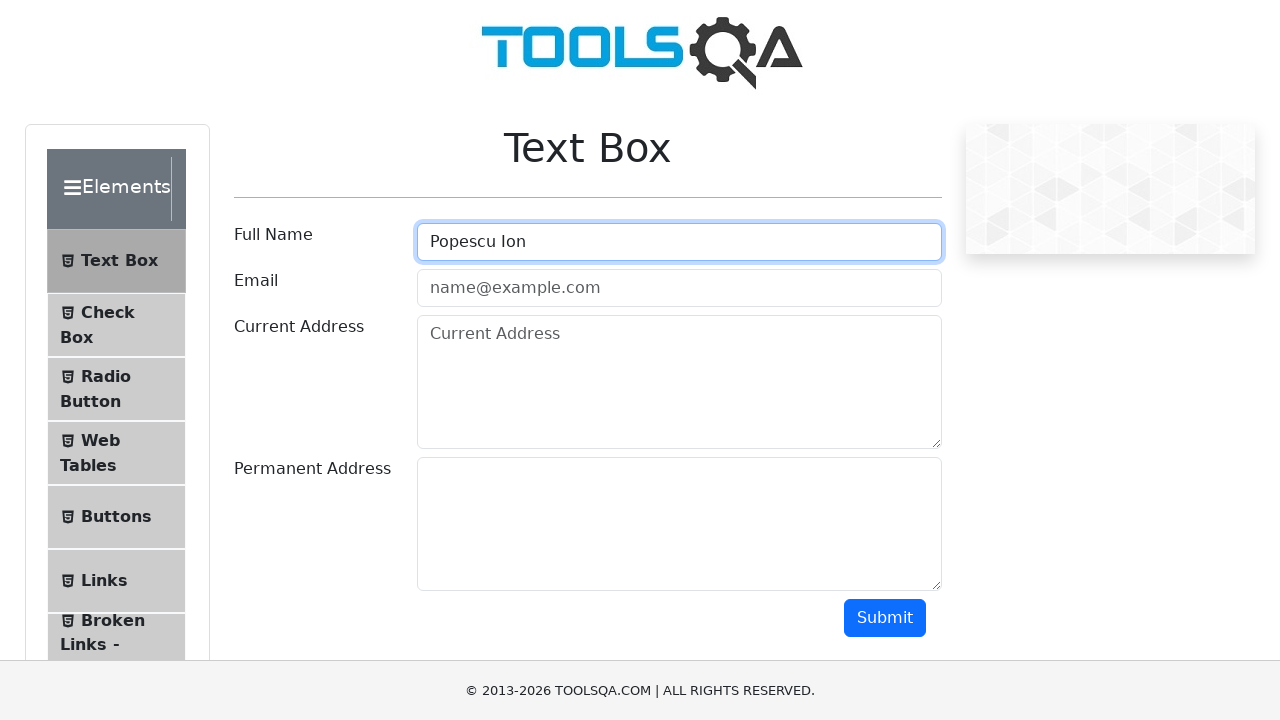

Entered invalid email 'popescu.ion.email.com' (missing @ symbol) in userEmail field on #userEmail
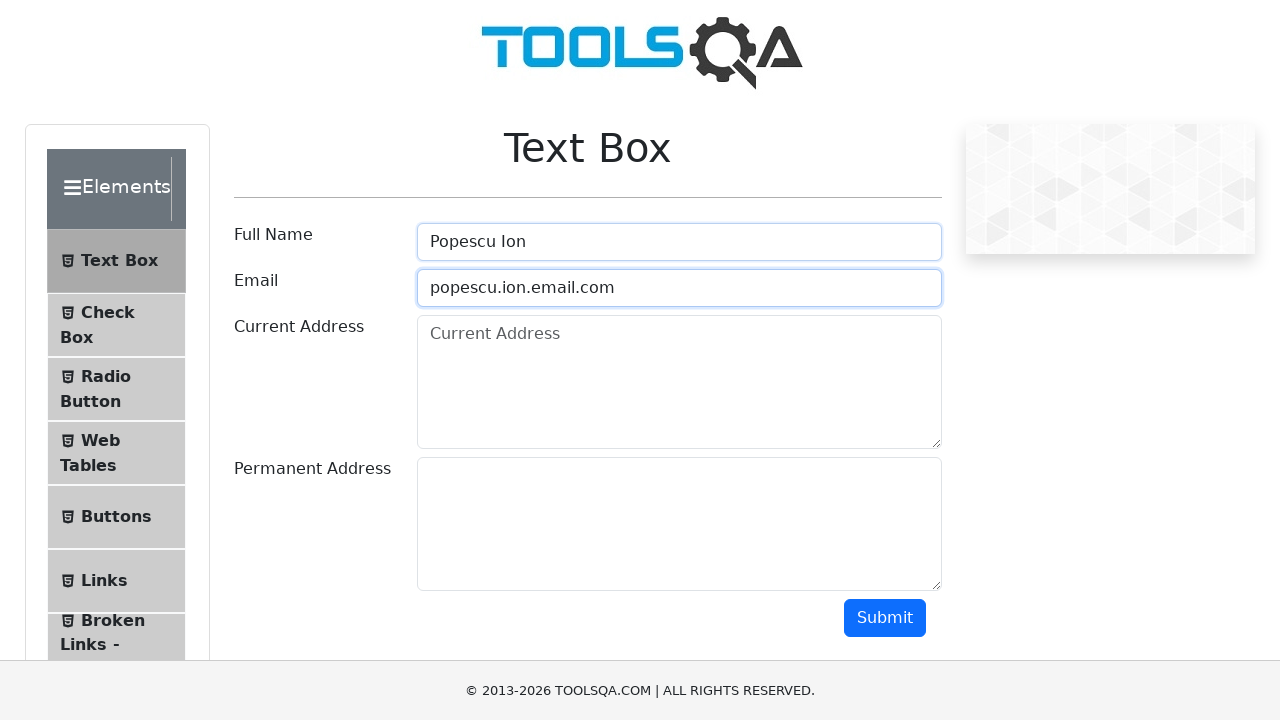

Entered current address in currentAddress field on #currentAddress
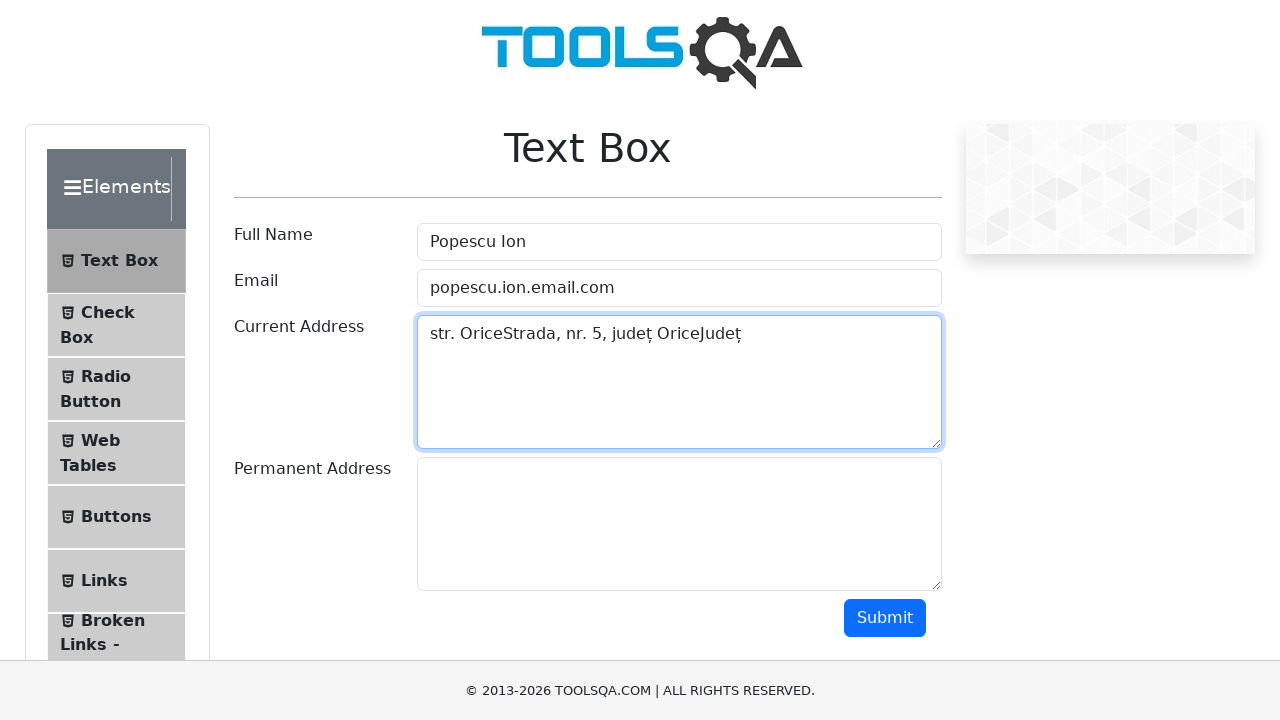

Entered permanent address in permanentAddress field on #permanentAddress
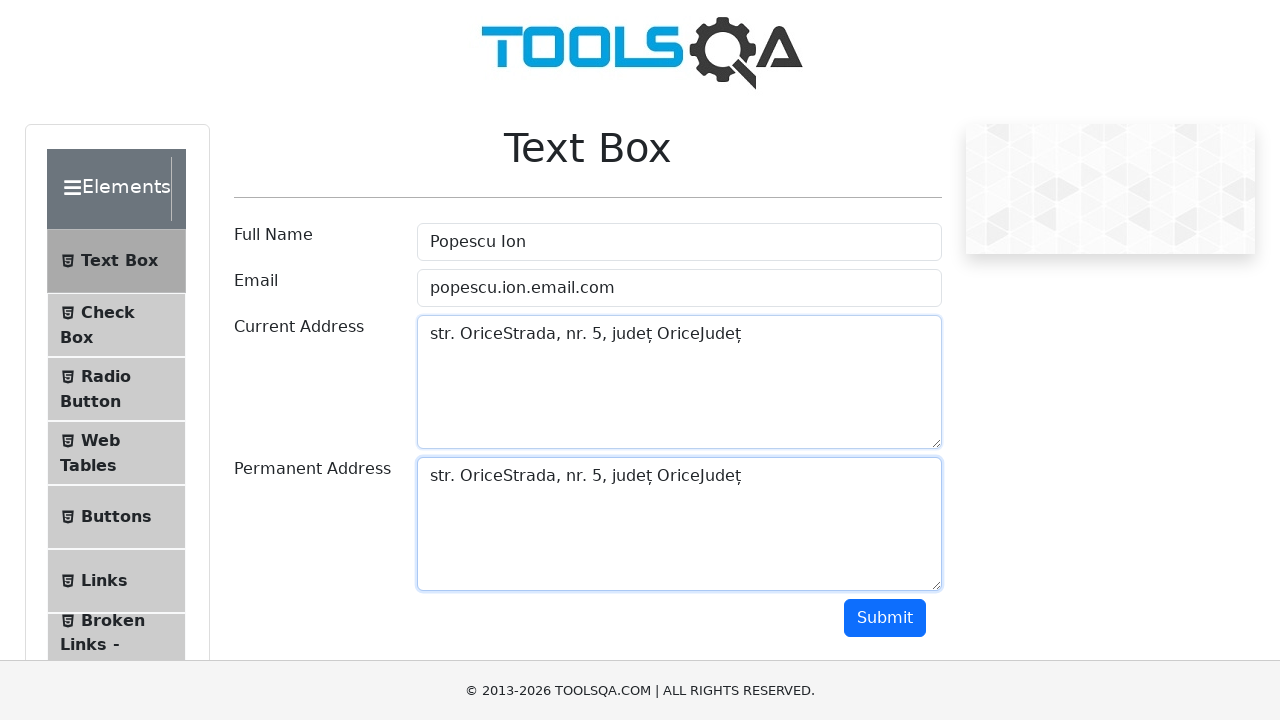

Clicked submit button to submit the form at (885, 618) on #submit
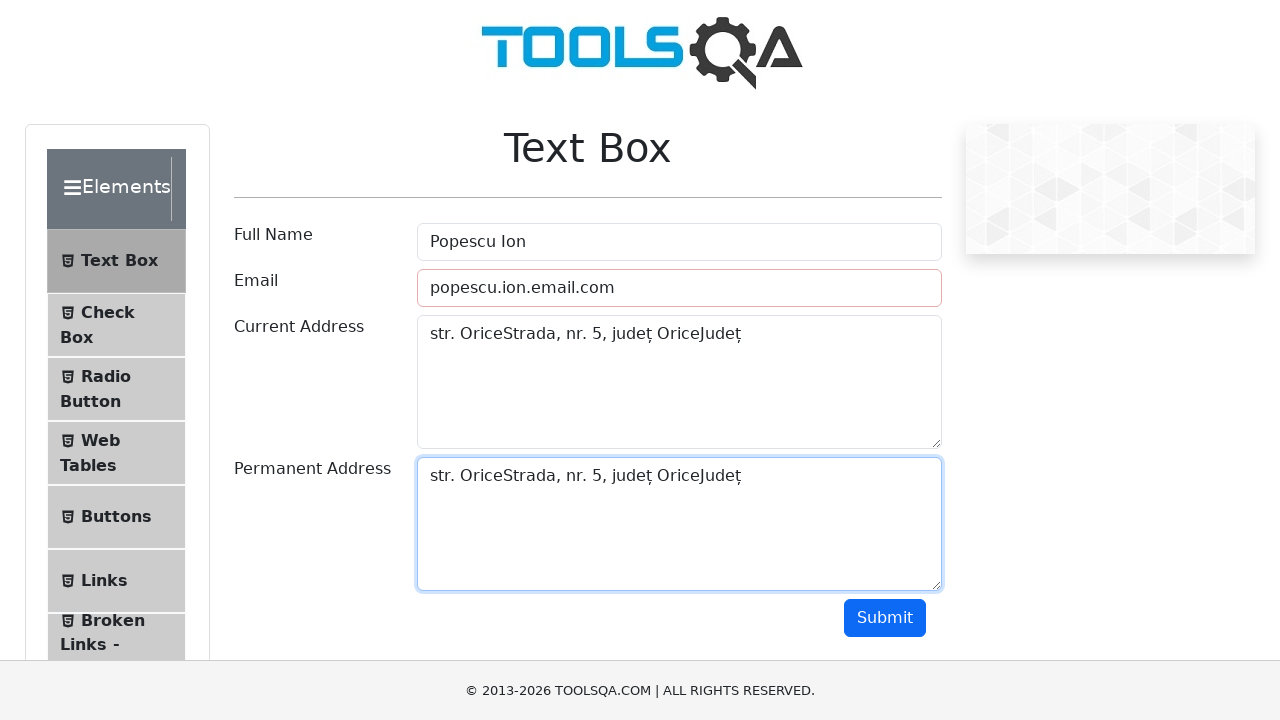

Email field displayed error state with red border, confirming invalid email format validation
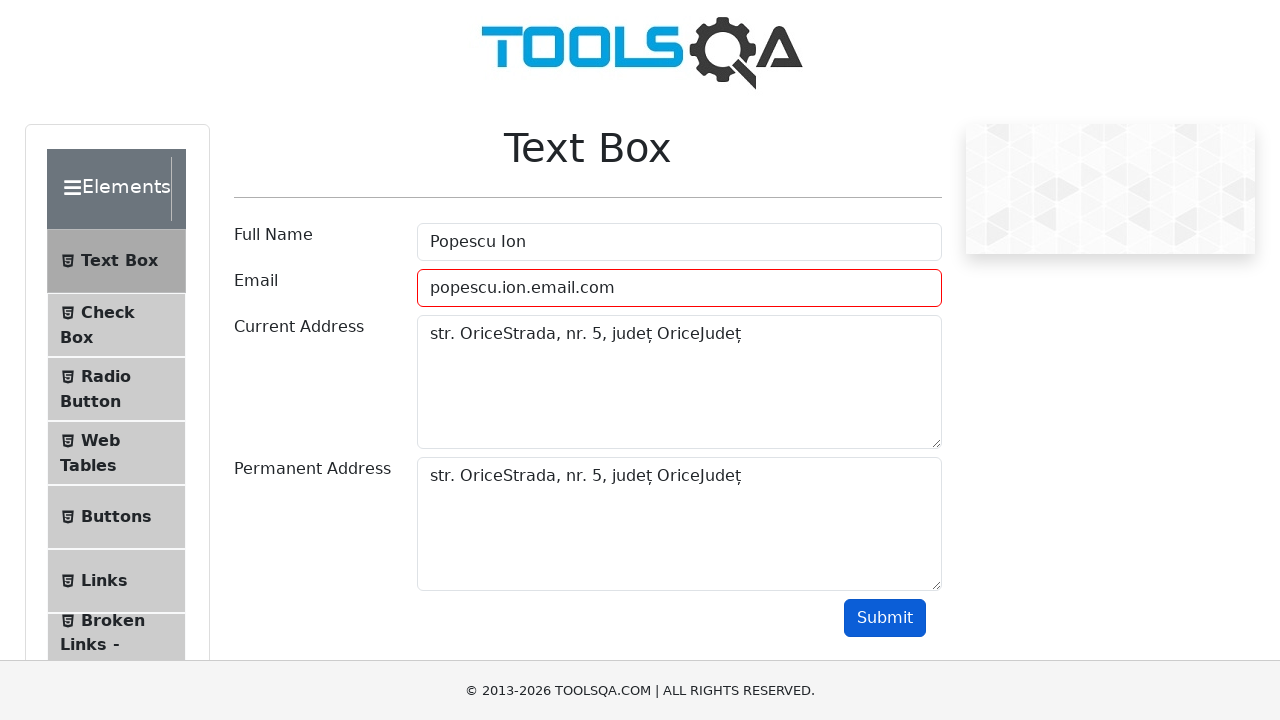

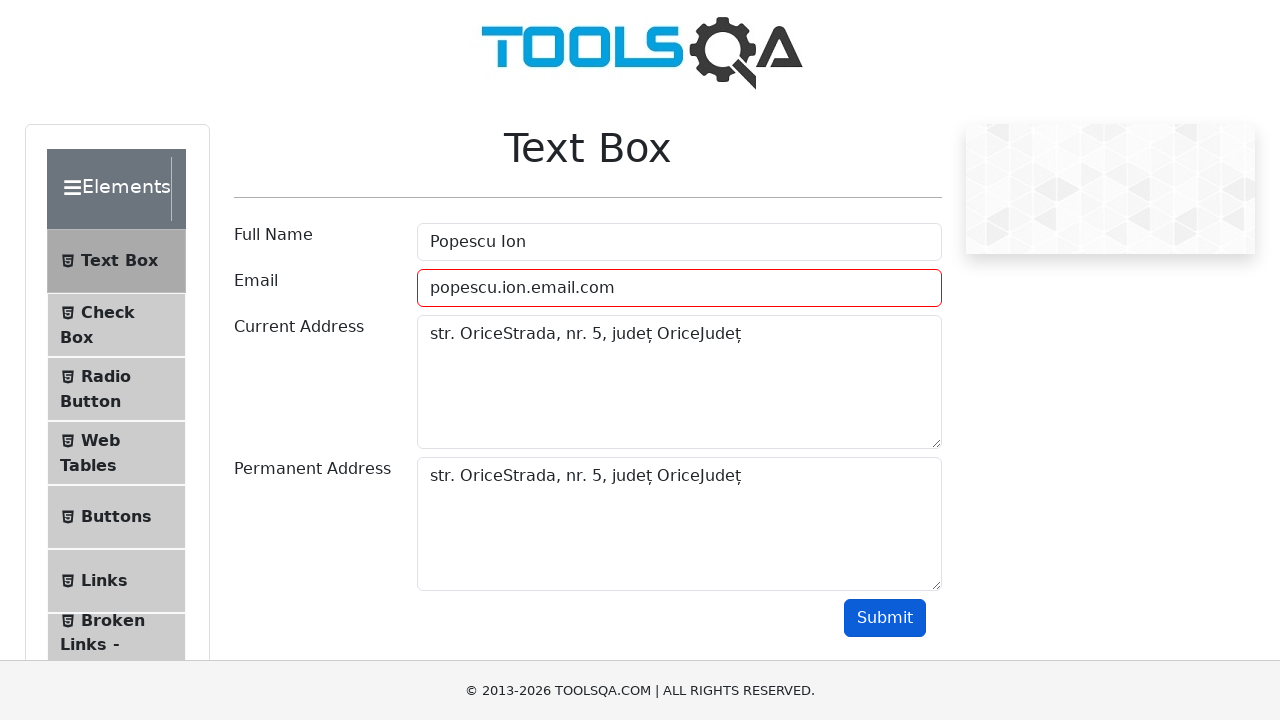